Tests page scrolling functionality by scrolling to a fixed header table and then scrolling within the table element

Starting URL: https://rahulshettyacademy.com/AutomationPractice/

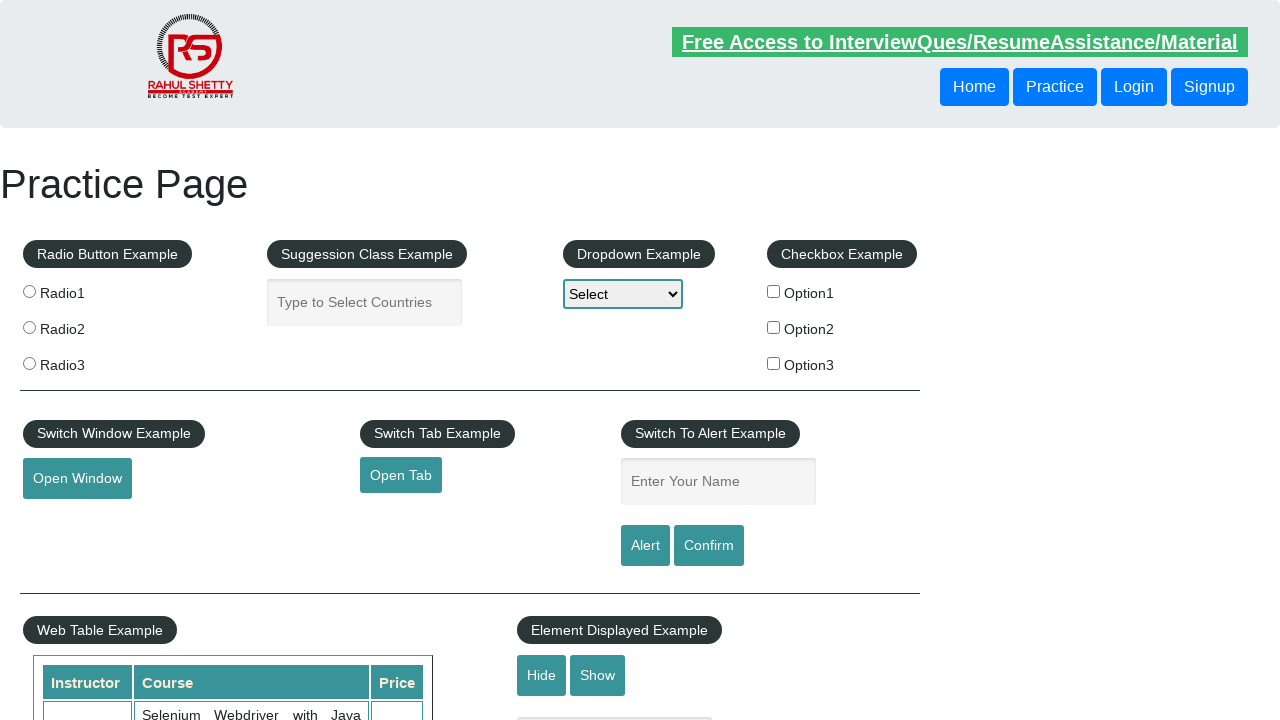

Scrolled down page by 600px to reveal fixed header table
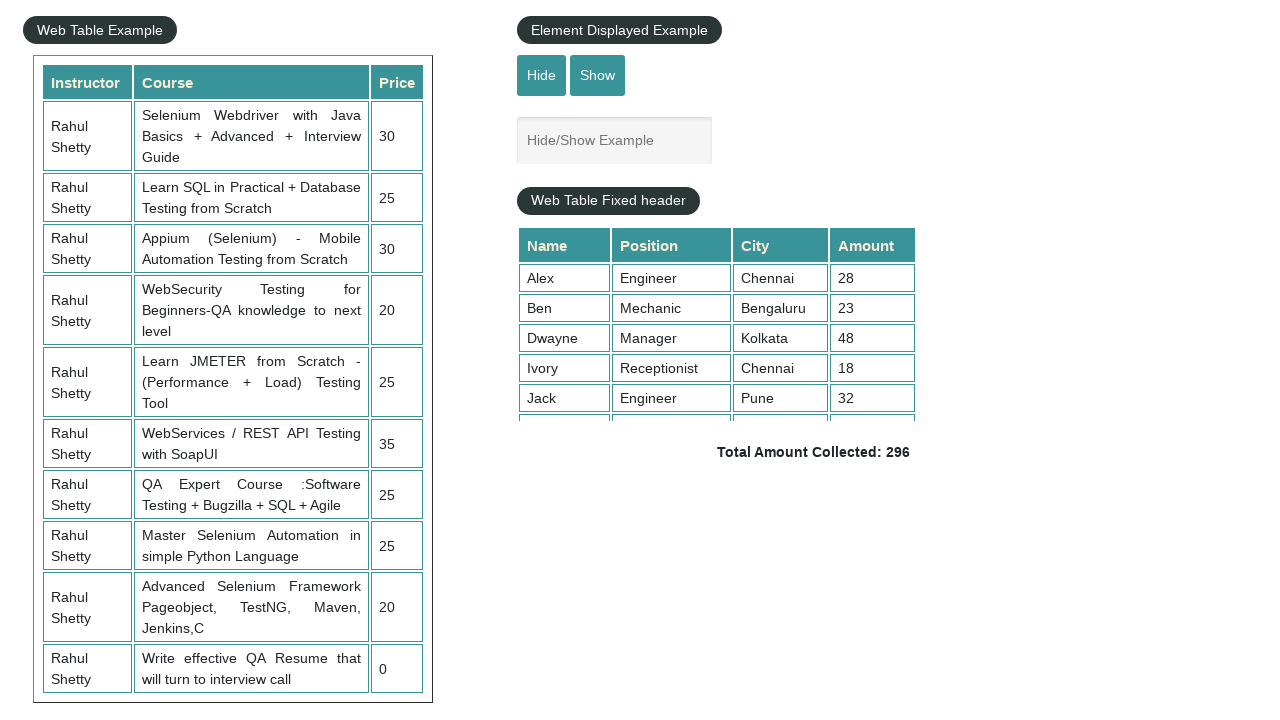

Fixed header table element became visible
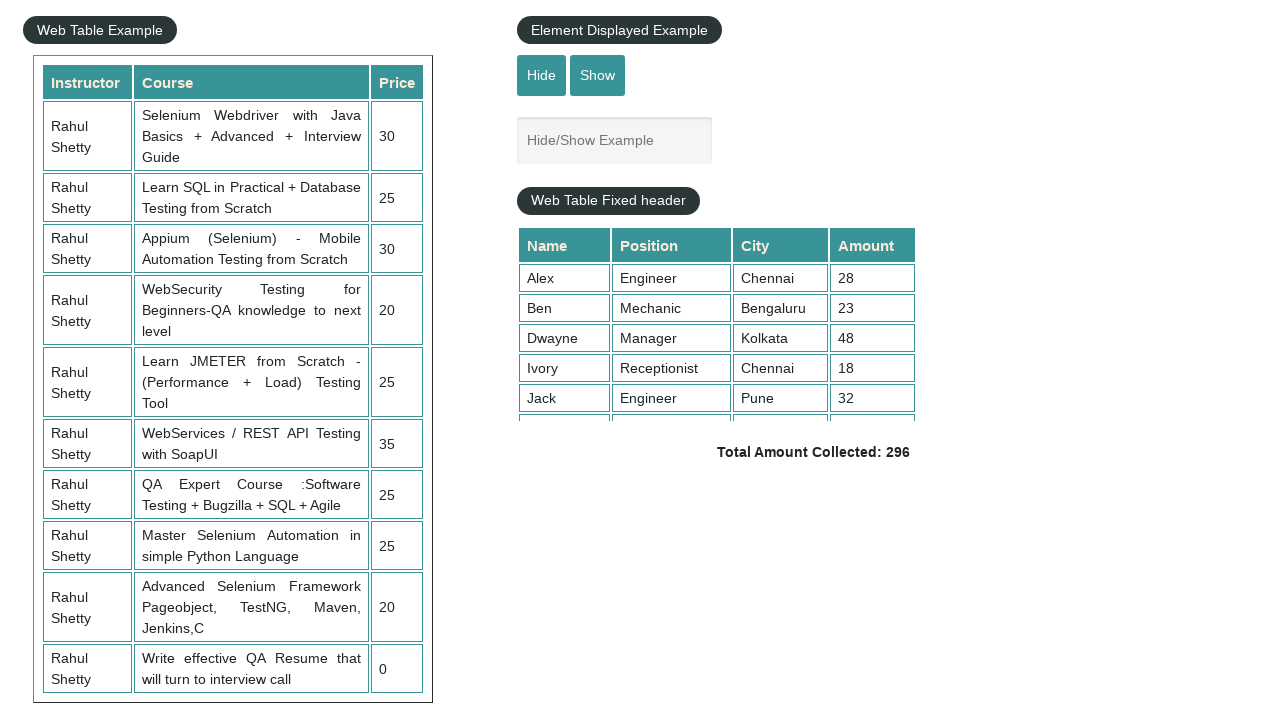

Scrolled within fixed header table by 900px
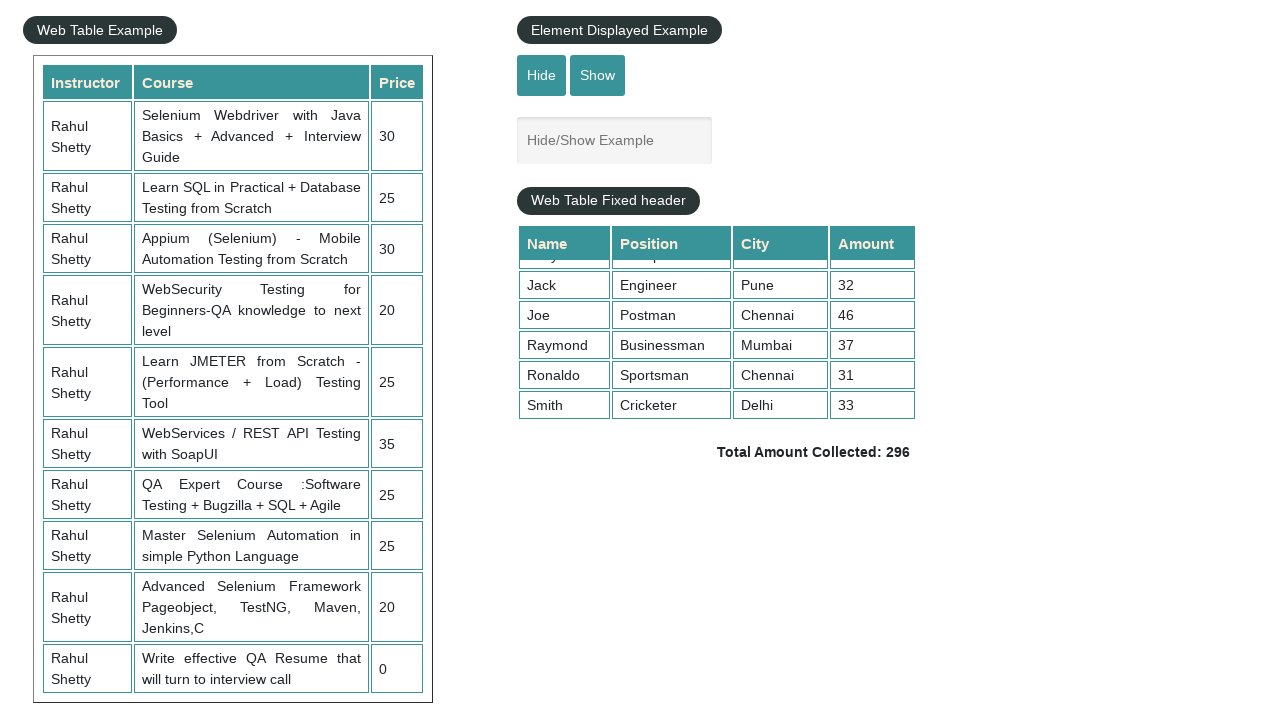

Table rows and cells are present in the fixed header table
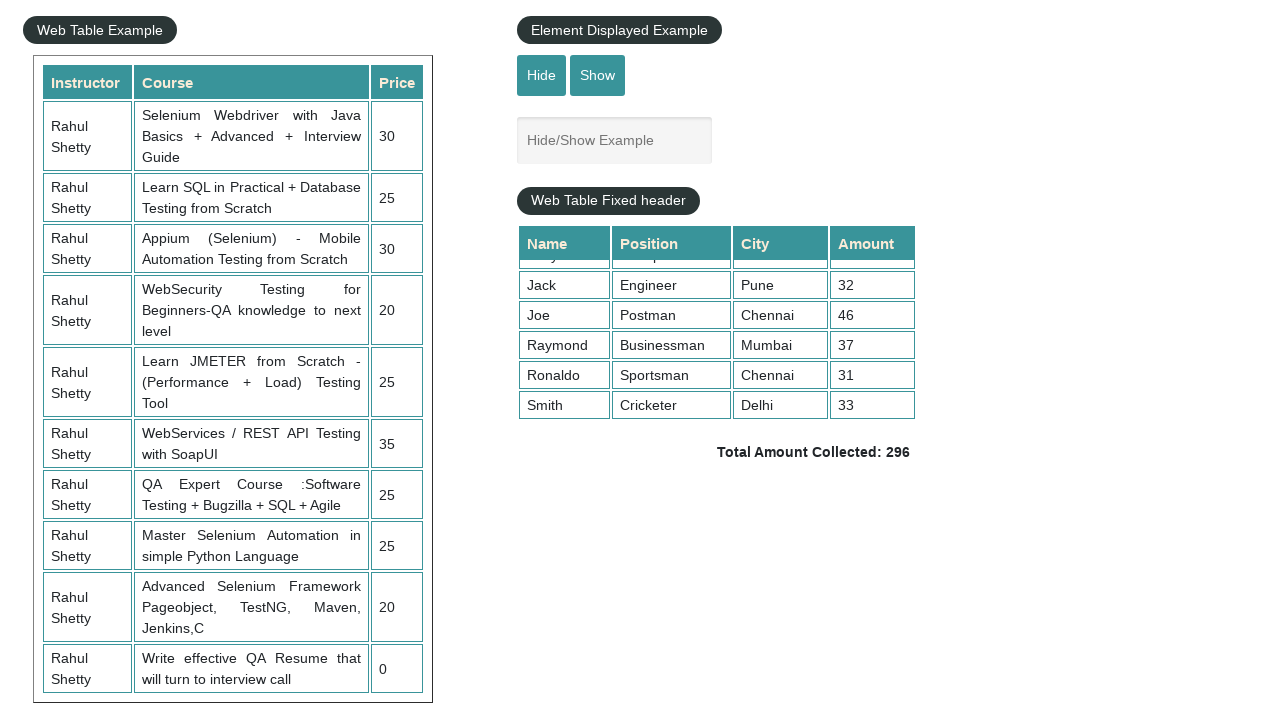

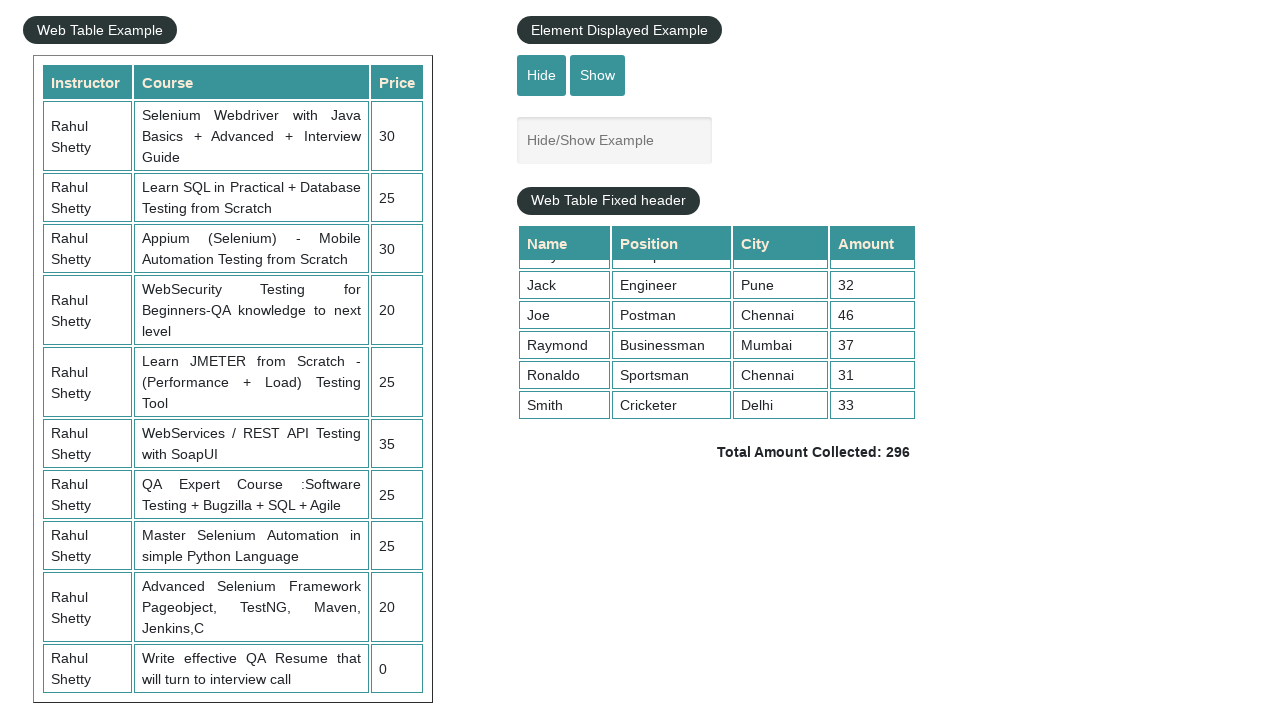